Tests train ticket search functionality on Chinese railway website by entering departure city (Nanjing South), destination city (Hangzhou East), and clicking the query button to search for available tickets.

Starting URL: https://kyfw.12306.cn/otn/leftTicket/init

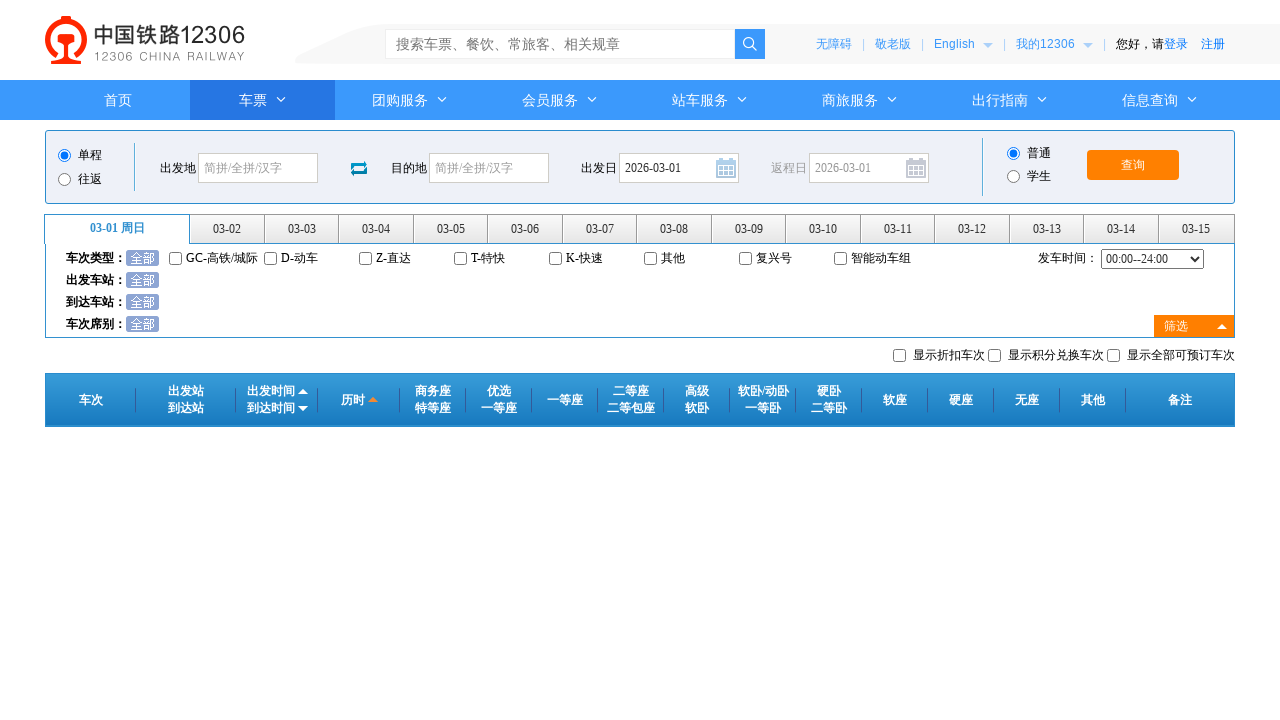

Set viewport to 1920x1080
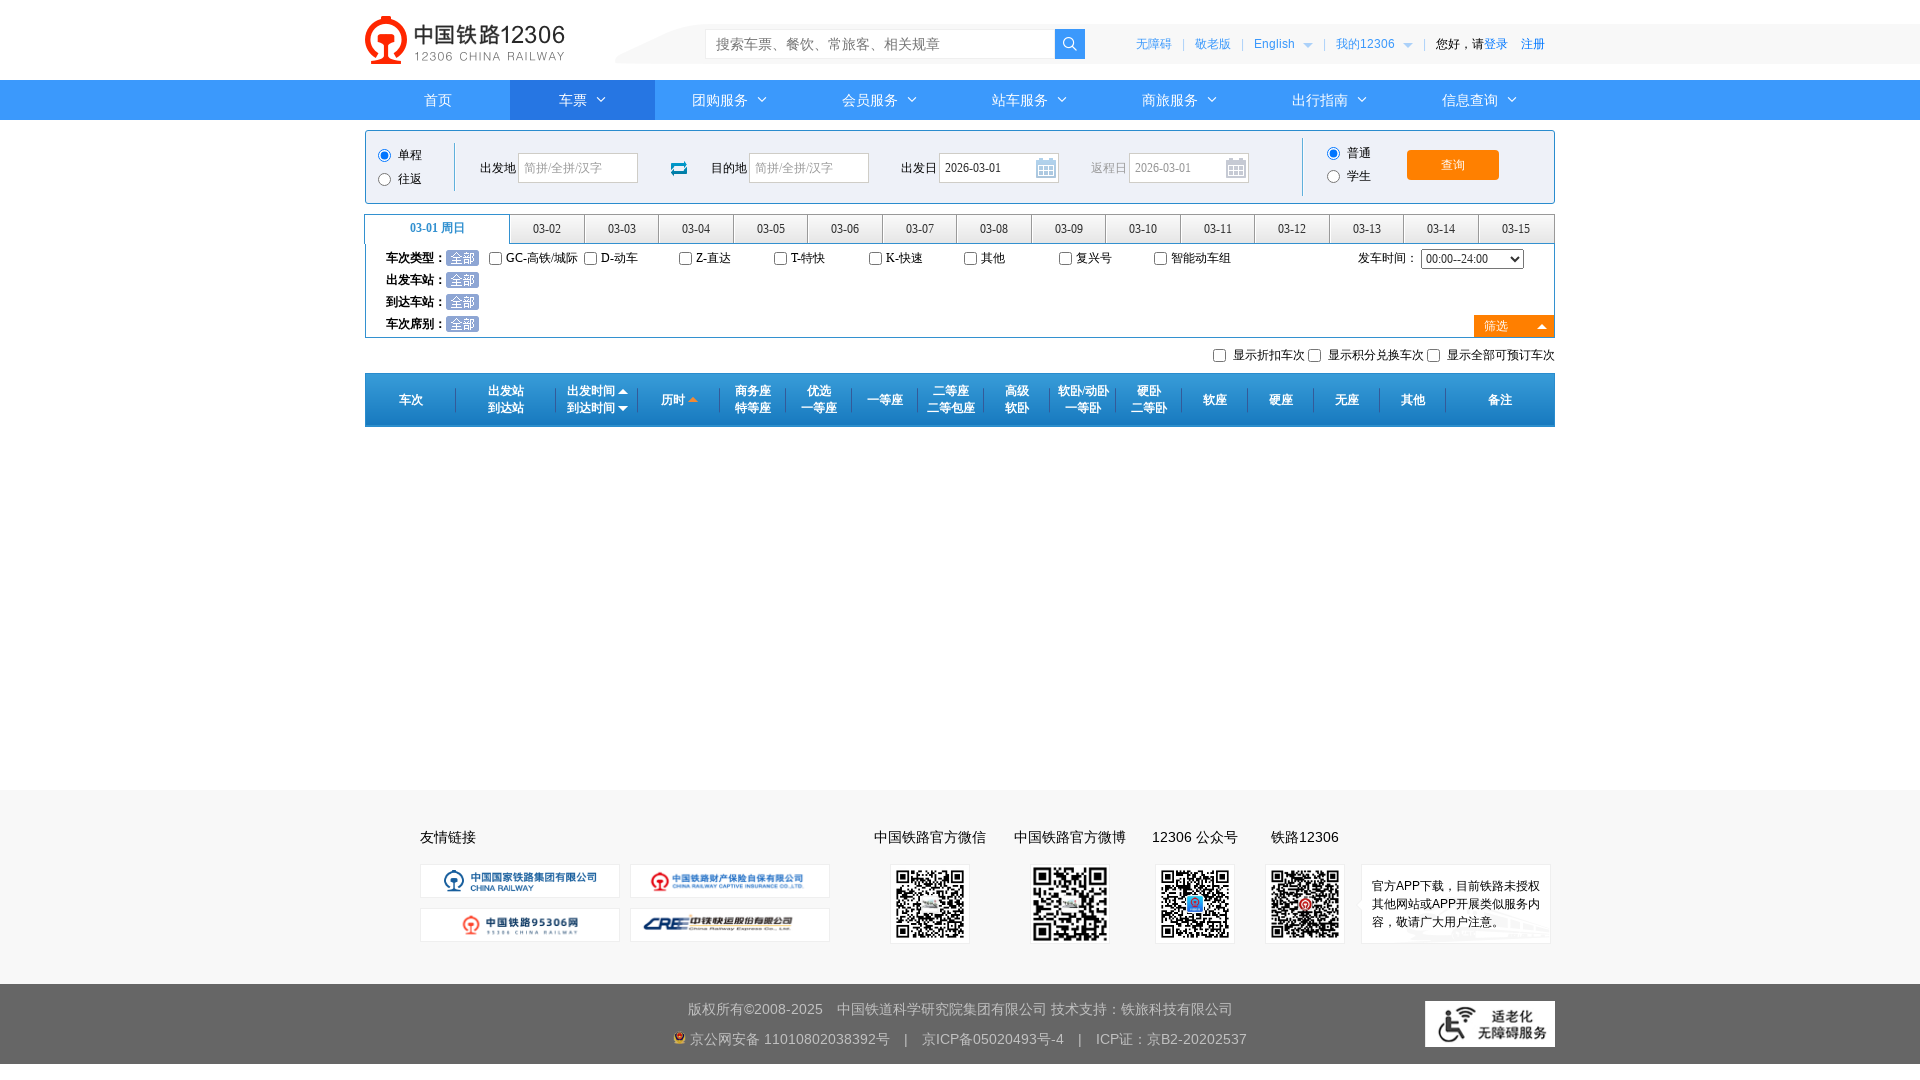

Located departure city input field
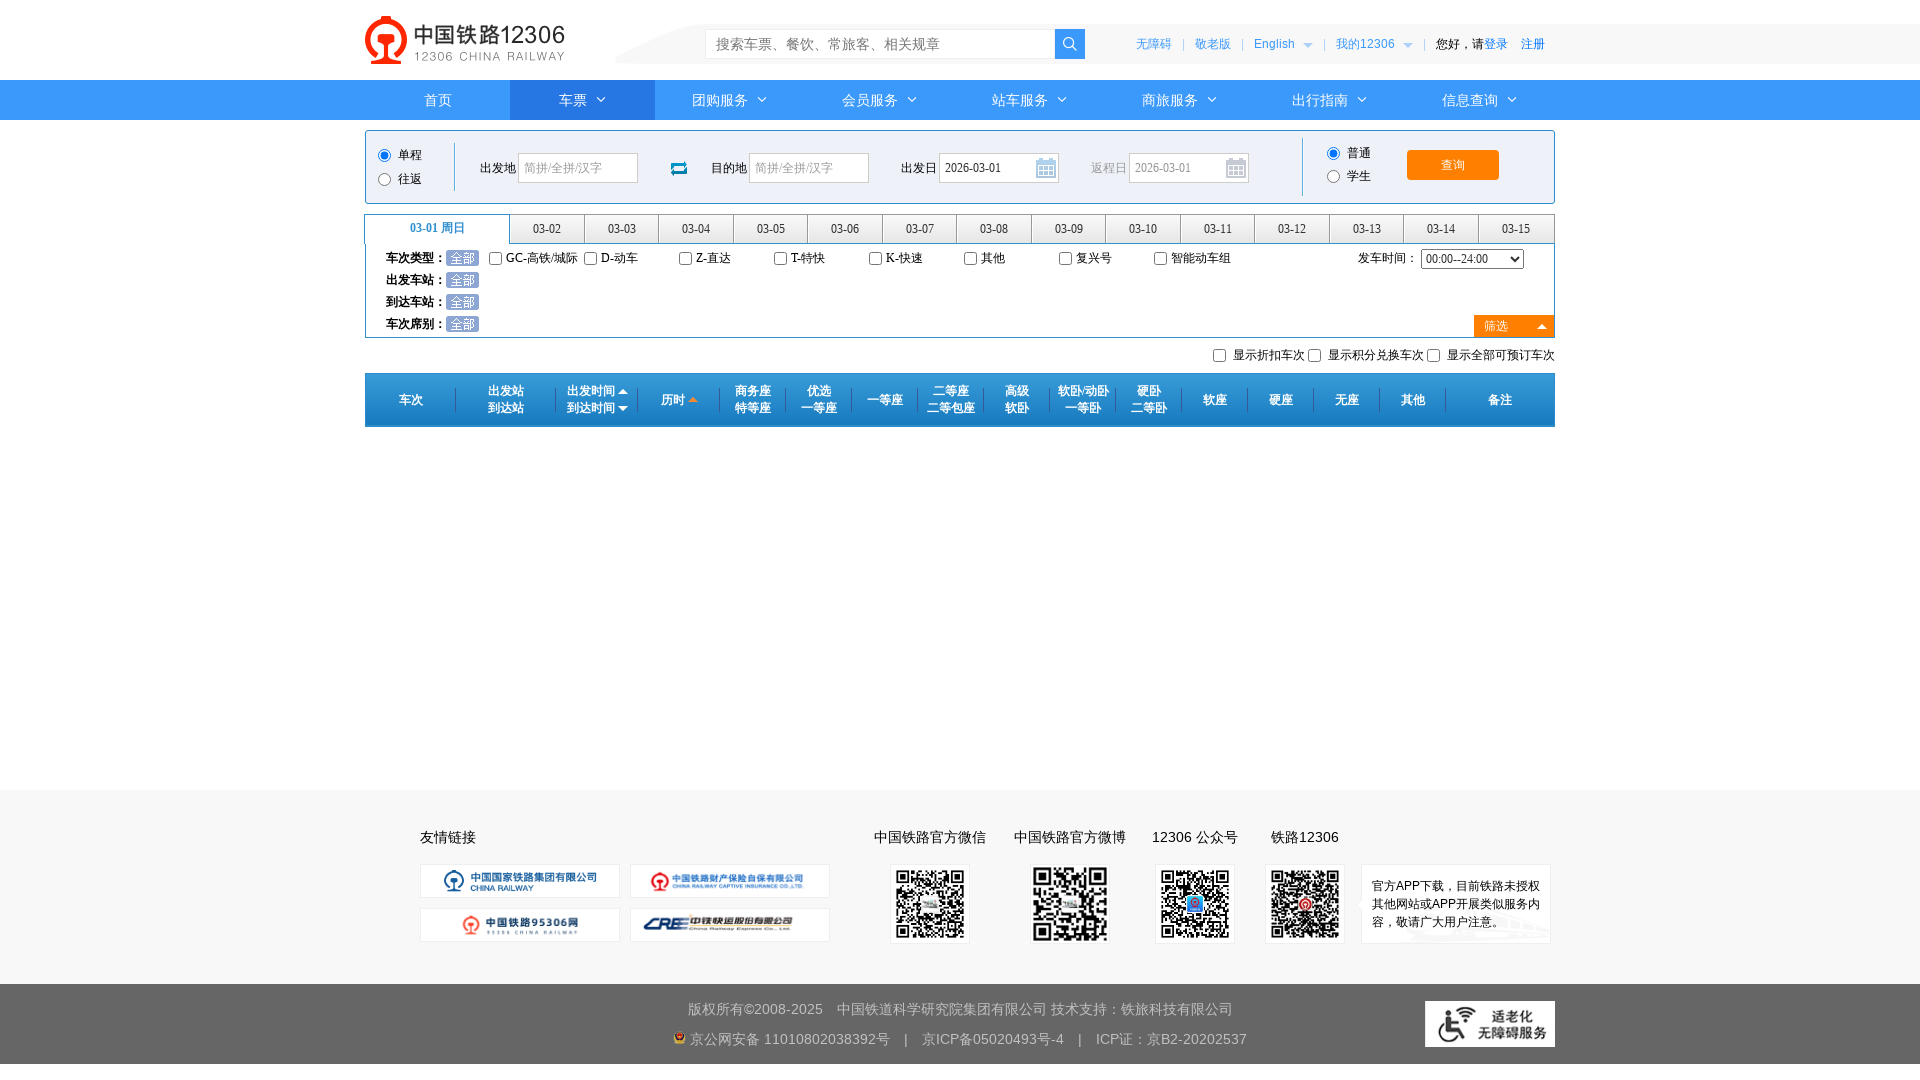

Clicked departure city input field at (578, 168) on #fromStationText
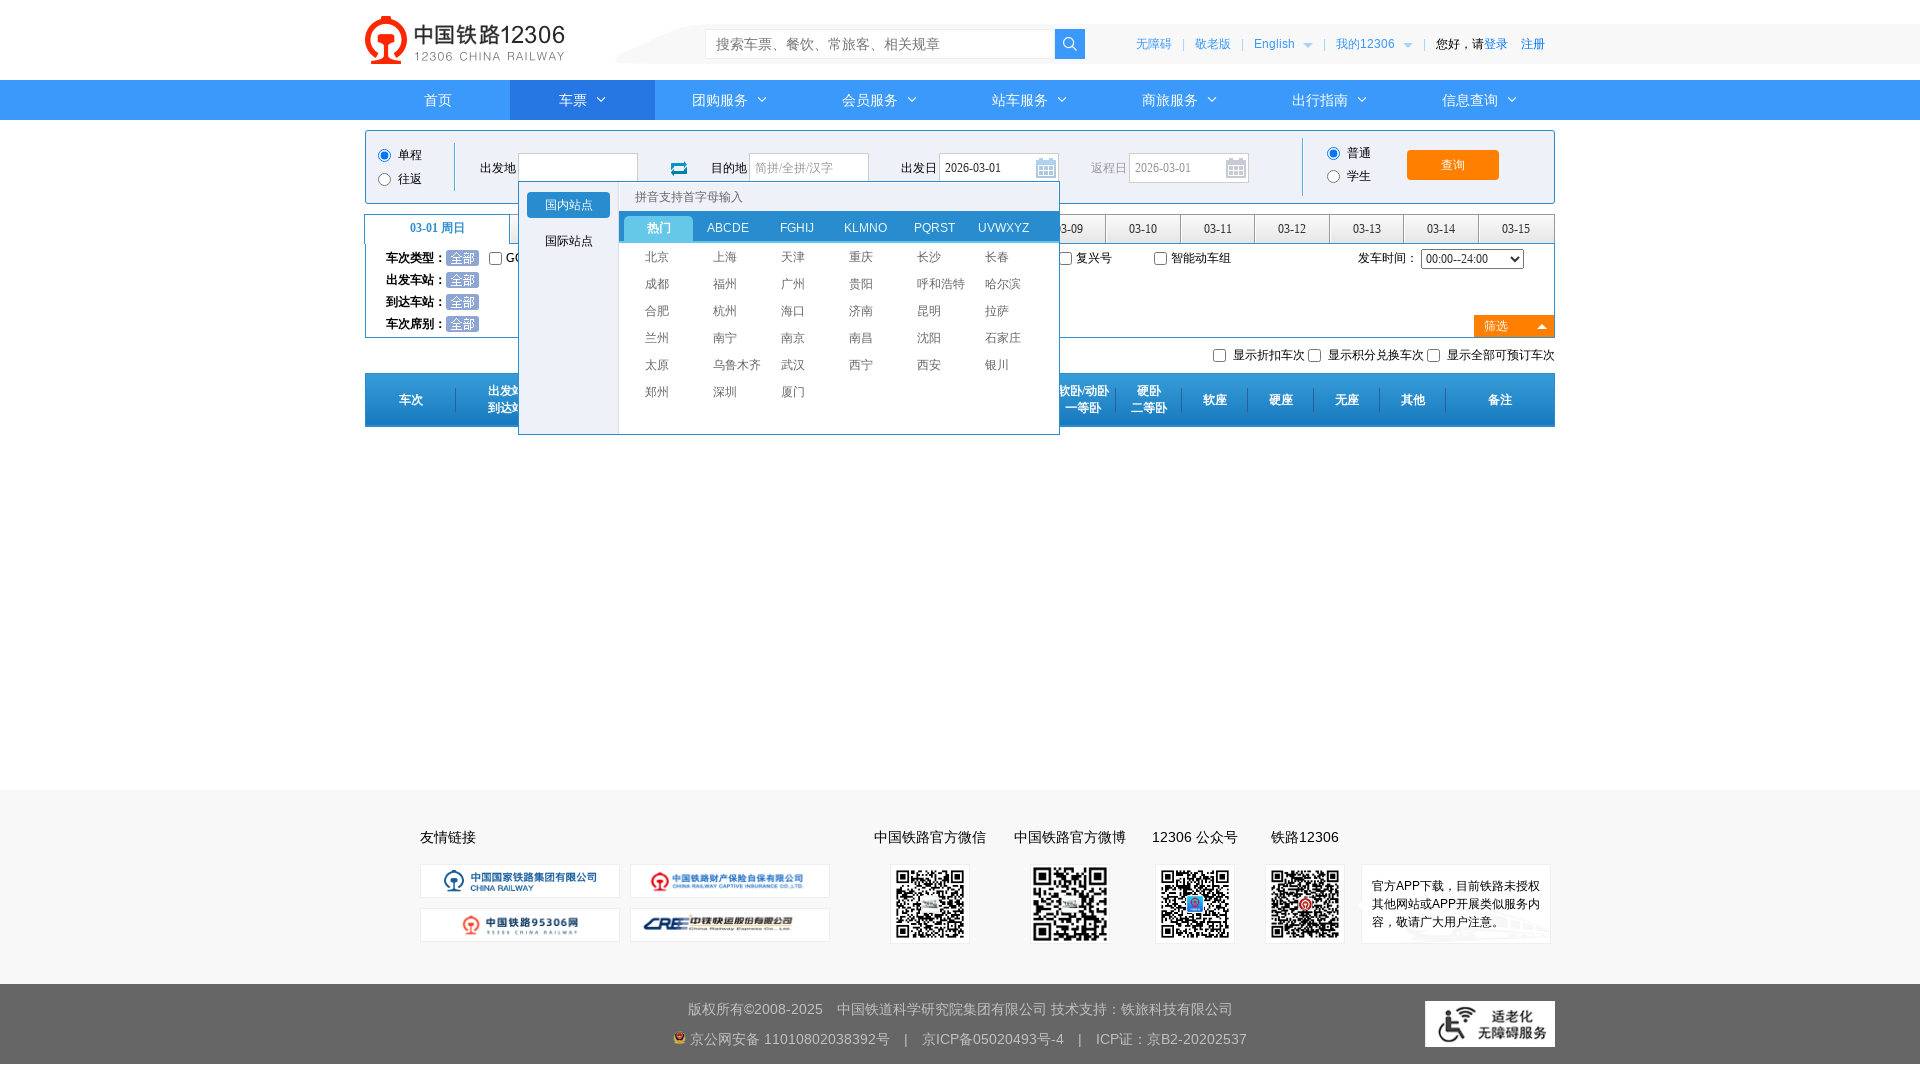

Cleared departure city input field on #fromStationText
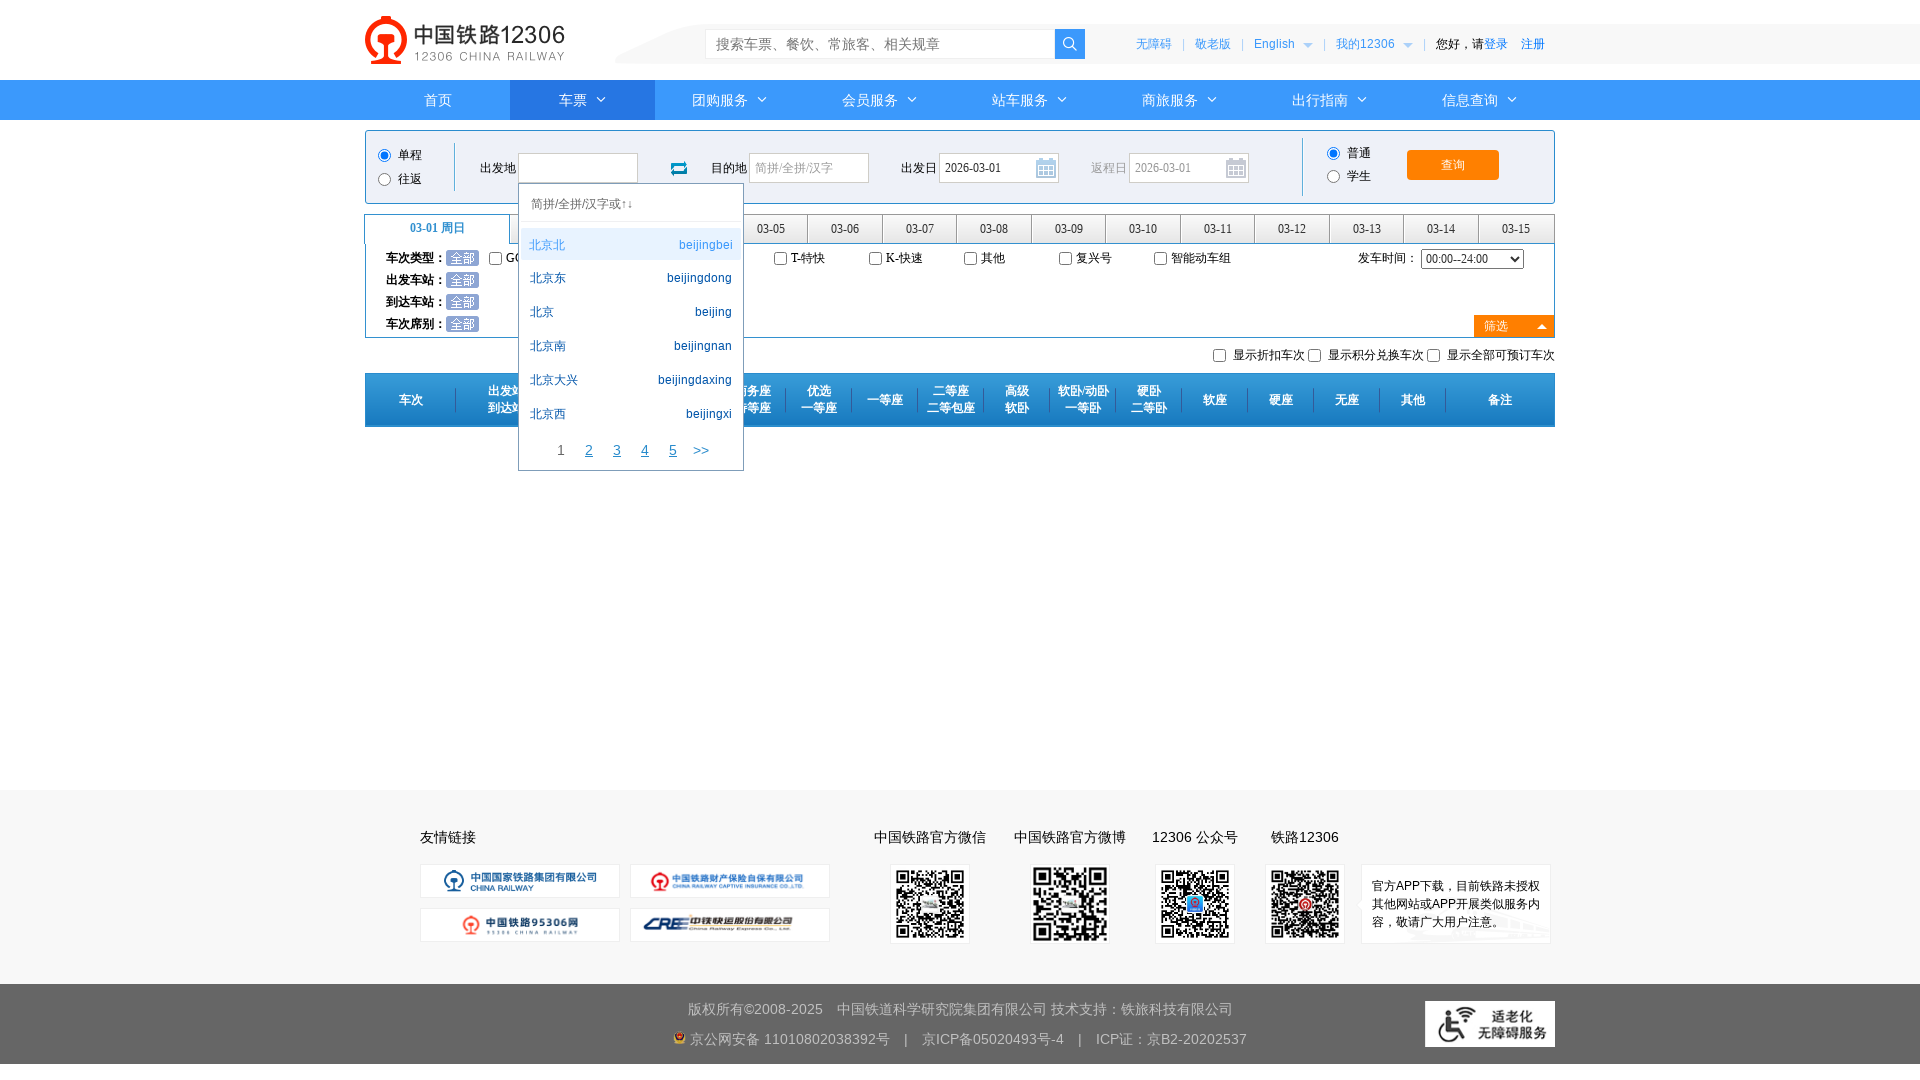

Entered 'Nanjing South' as departure city on #fromStationText
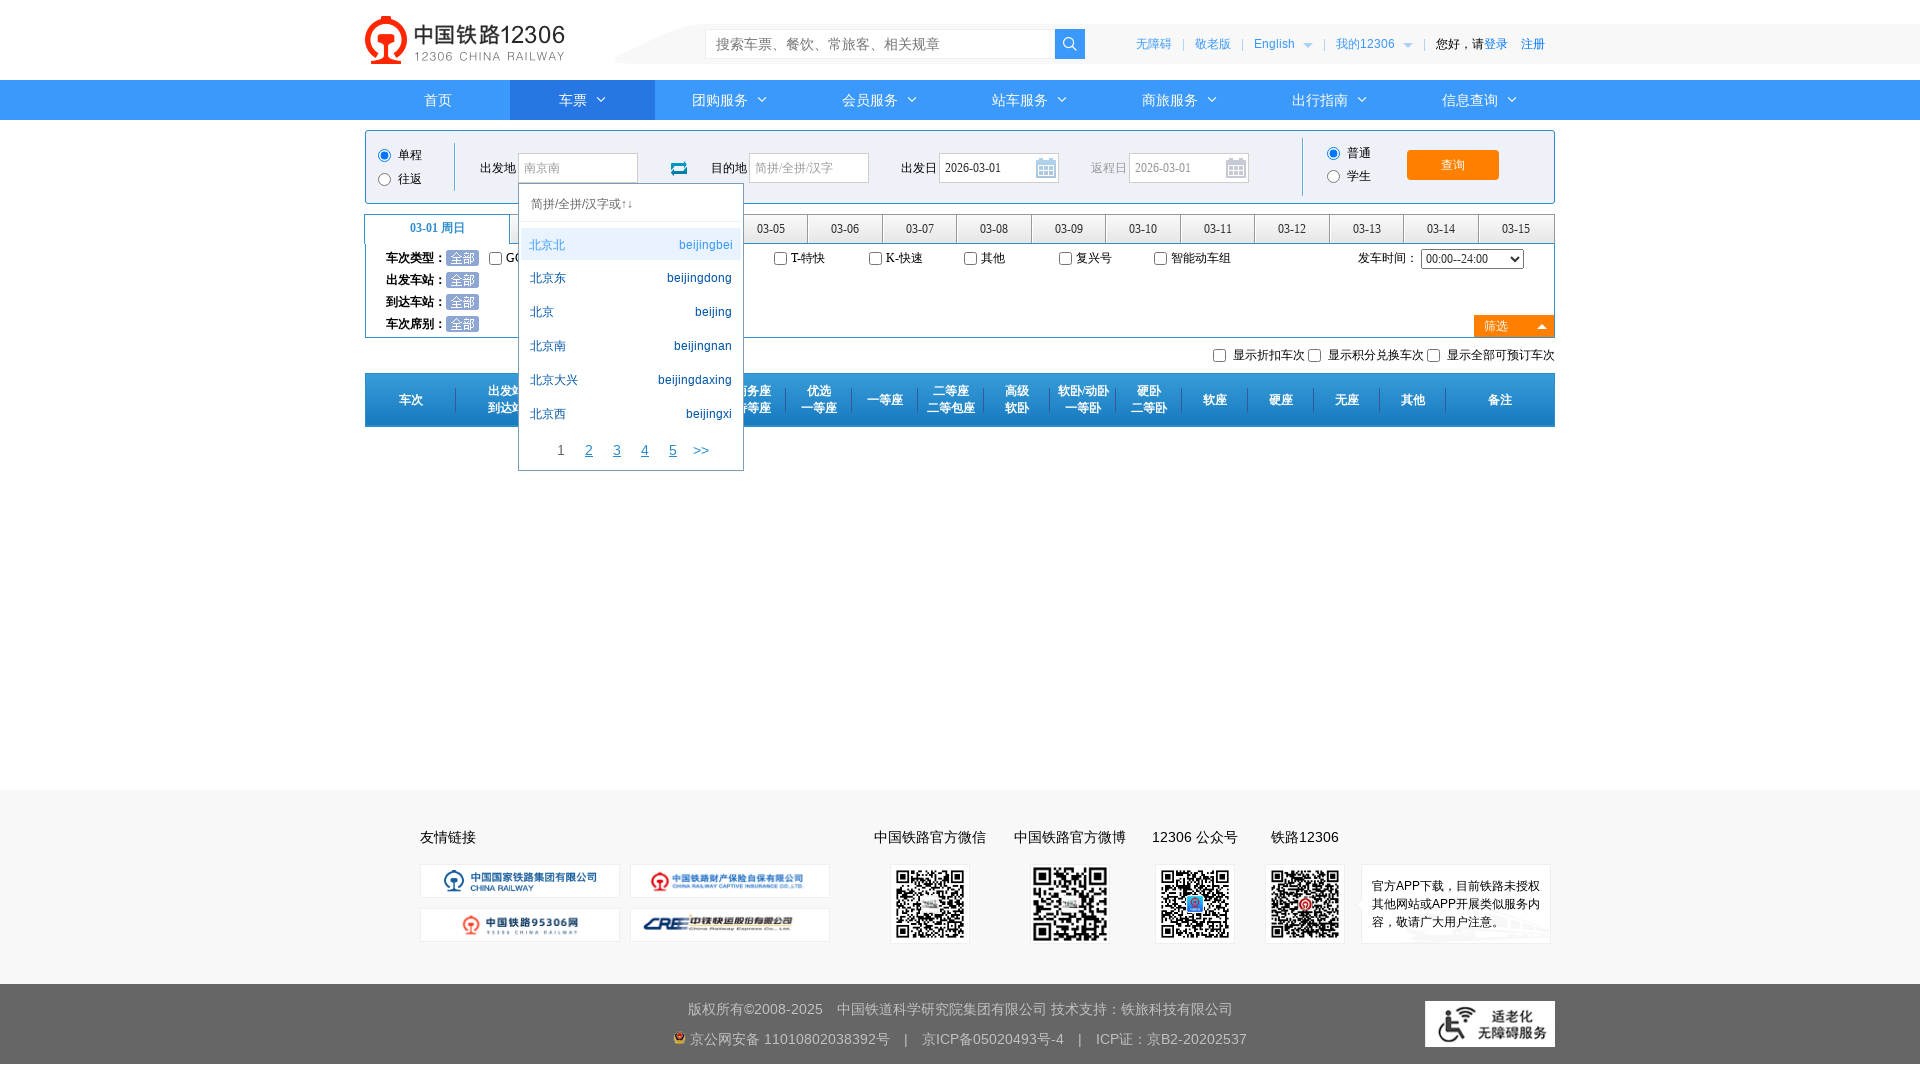

Pressed Enter to confirm departure city
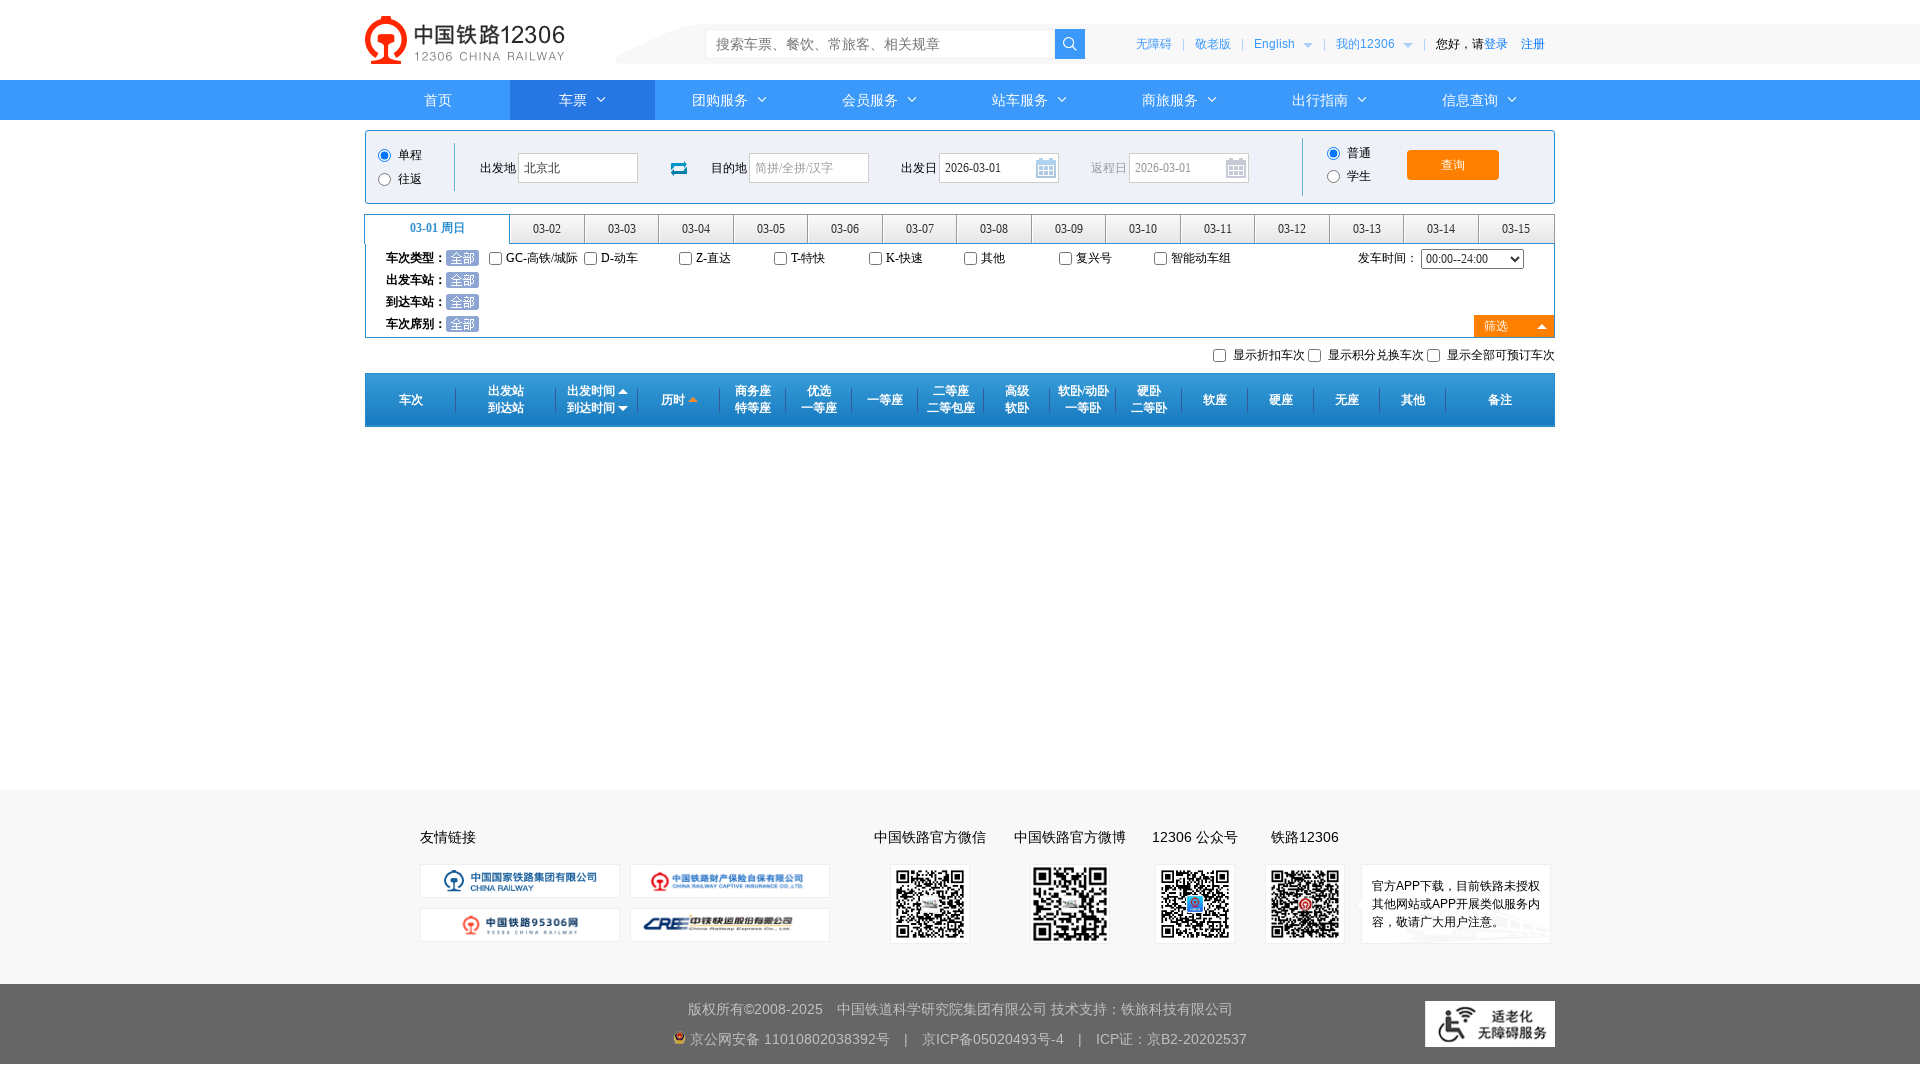

Located destination city input field
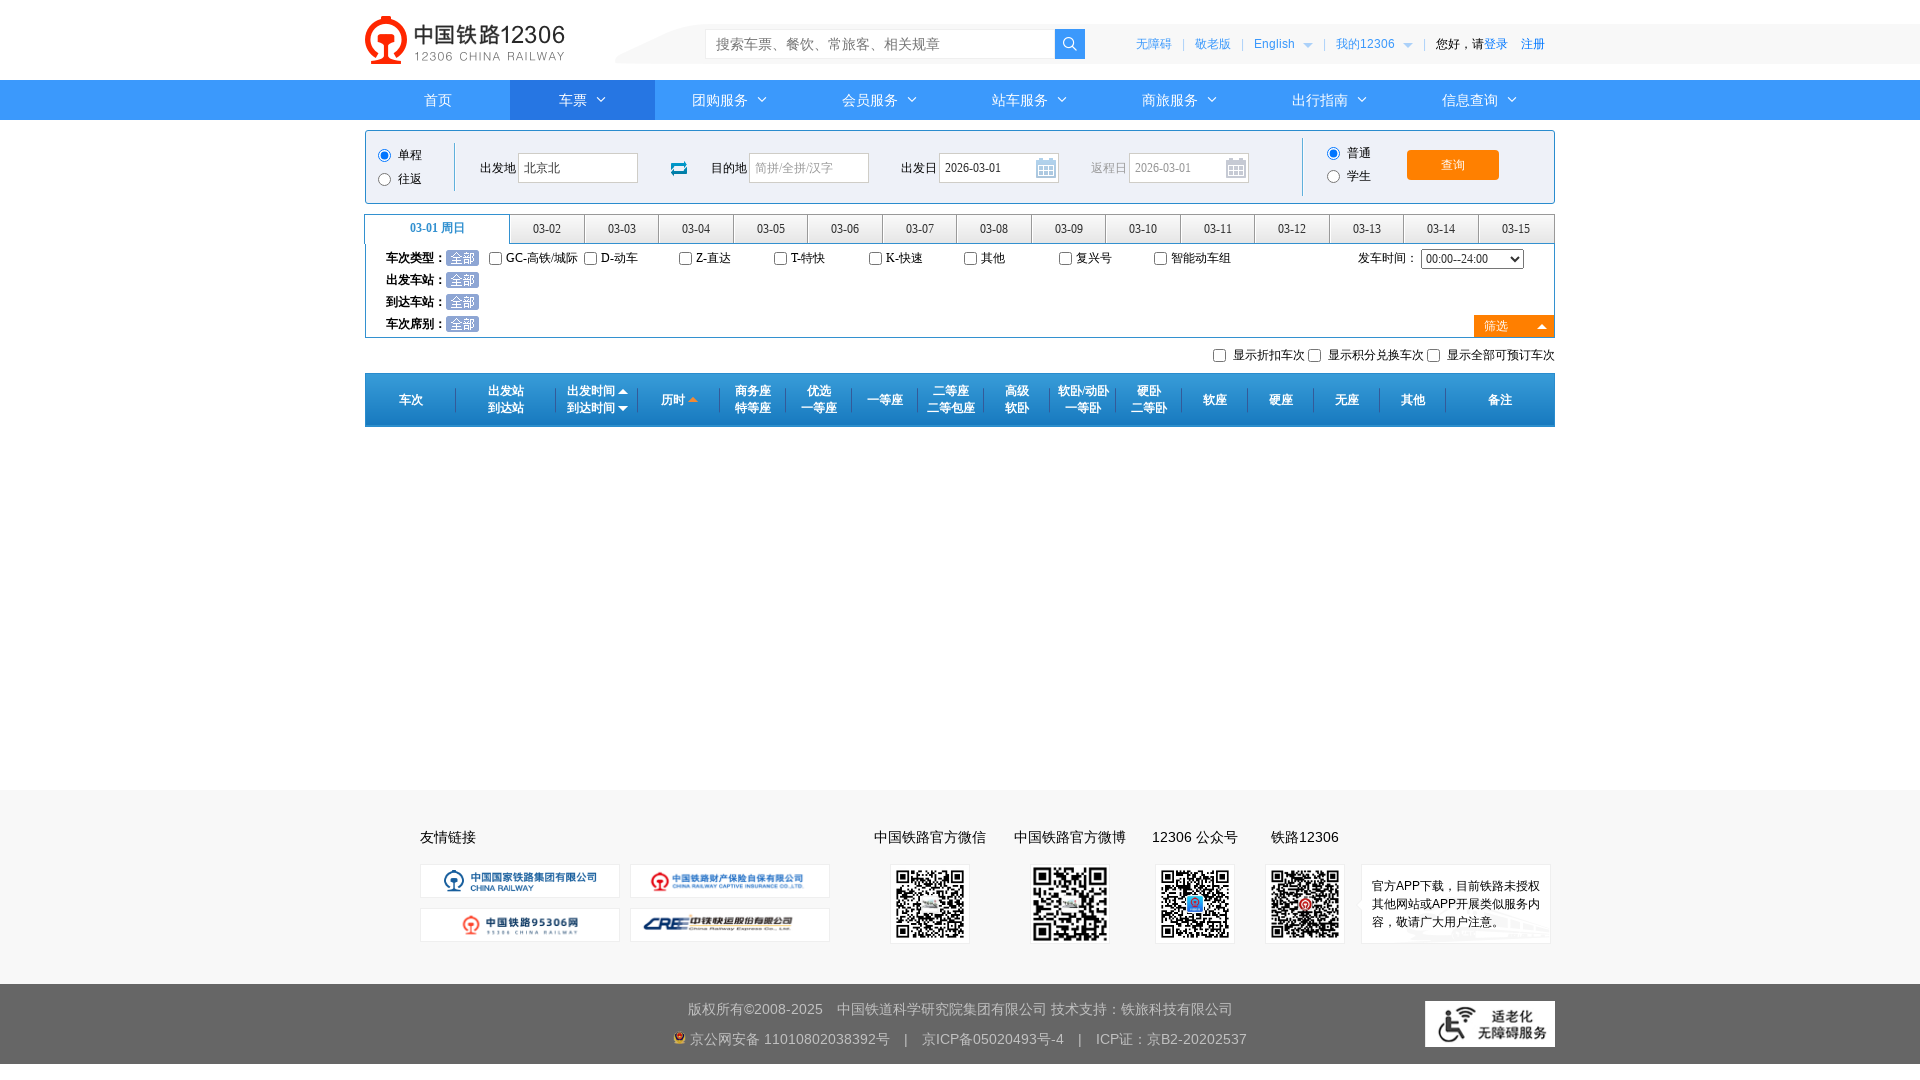

Clicked destination city input field at (809, 168) on #toStationText
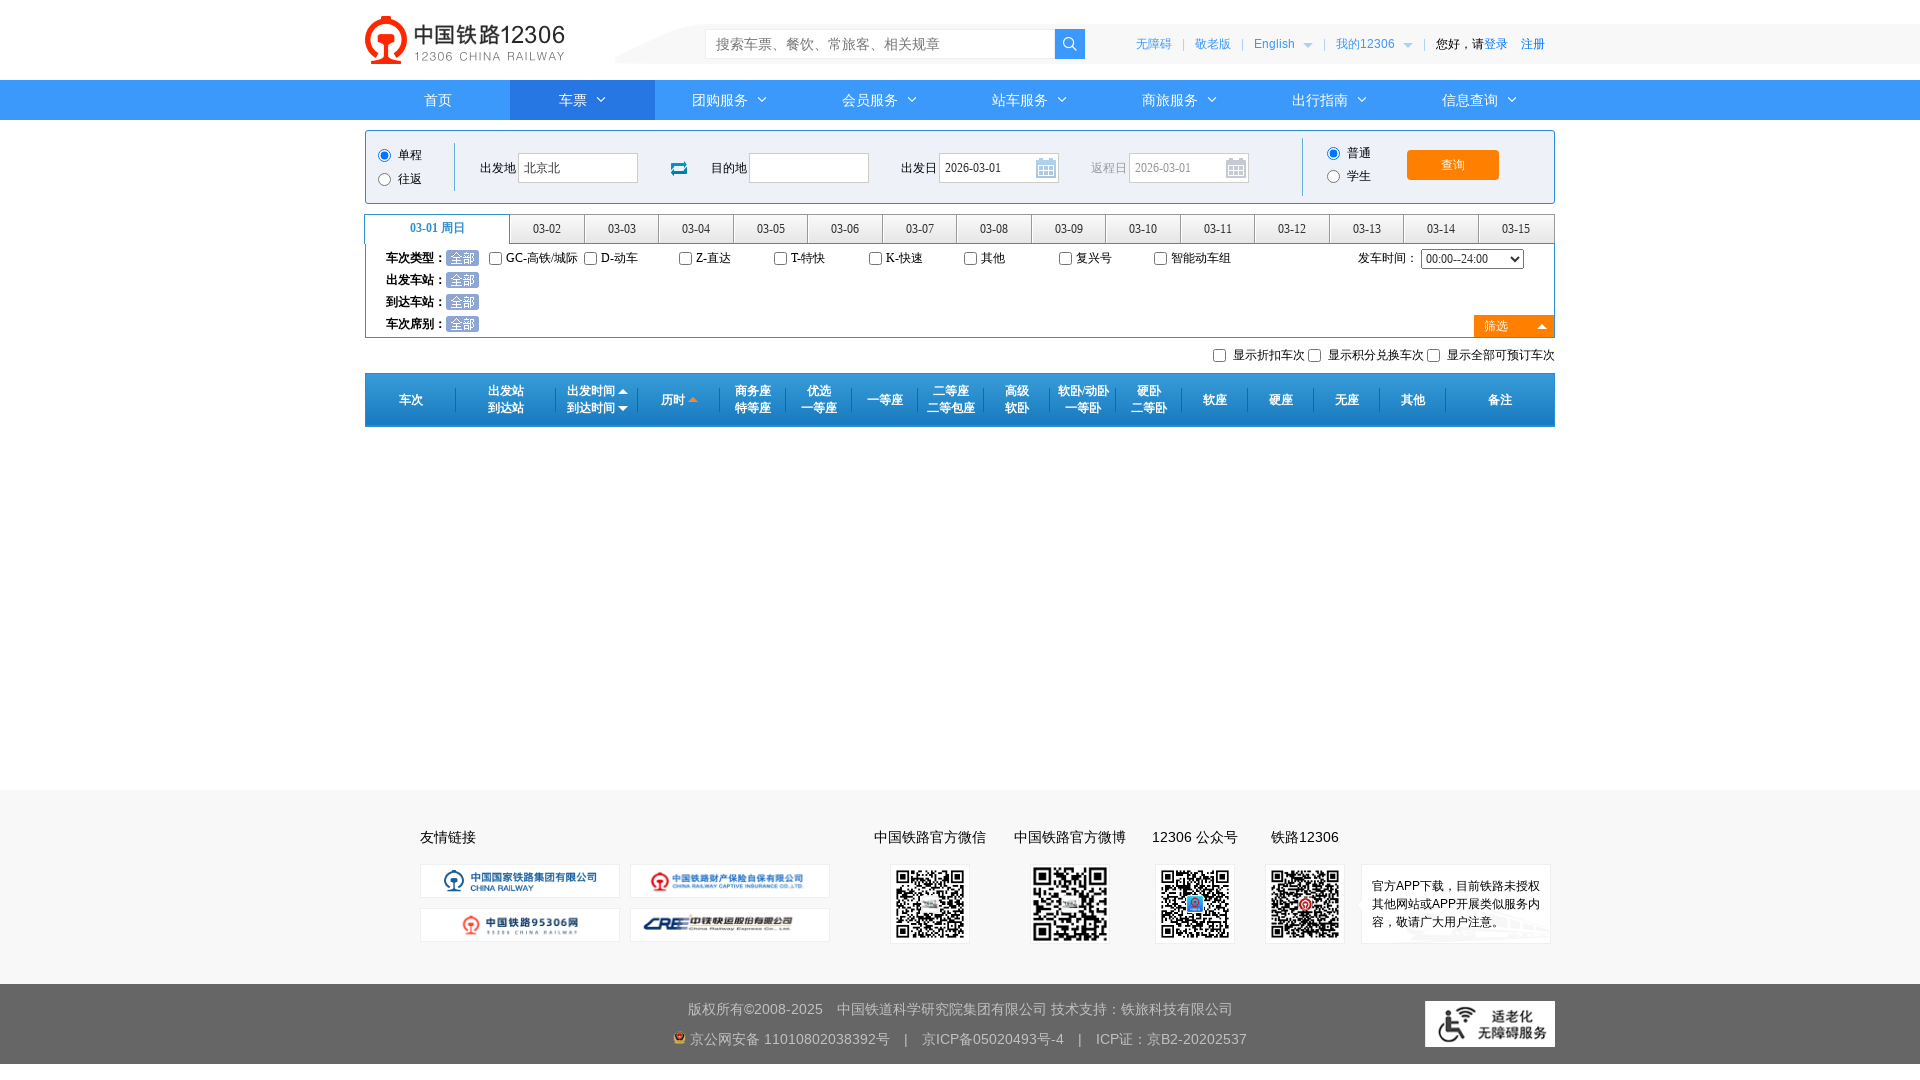

Cleared destination city input field on #toStationText
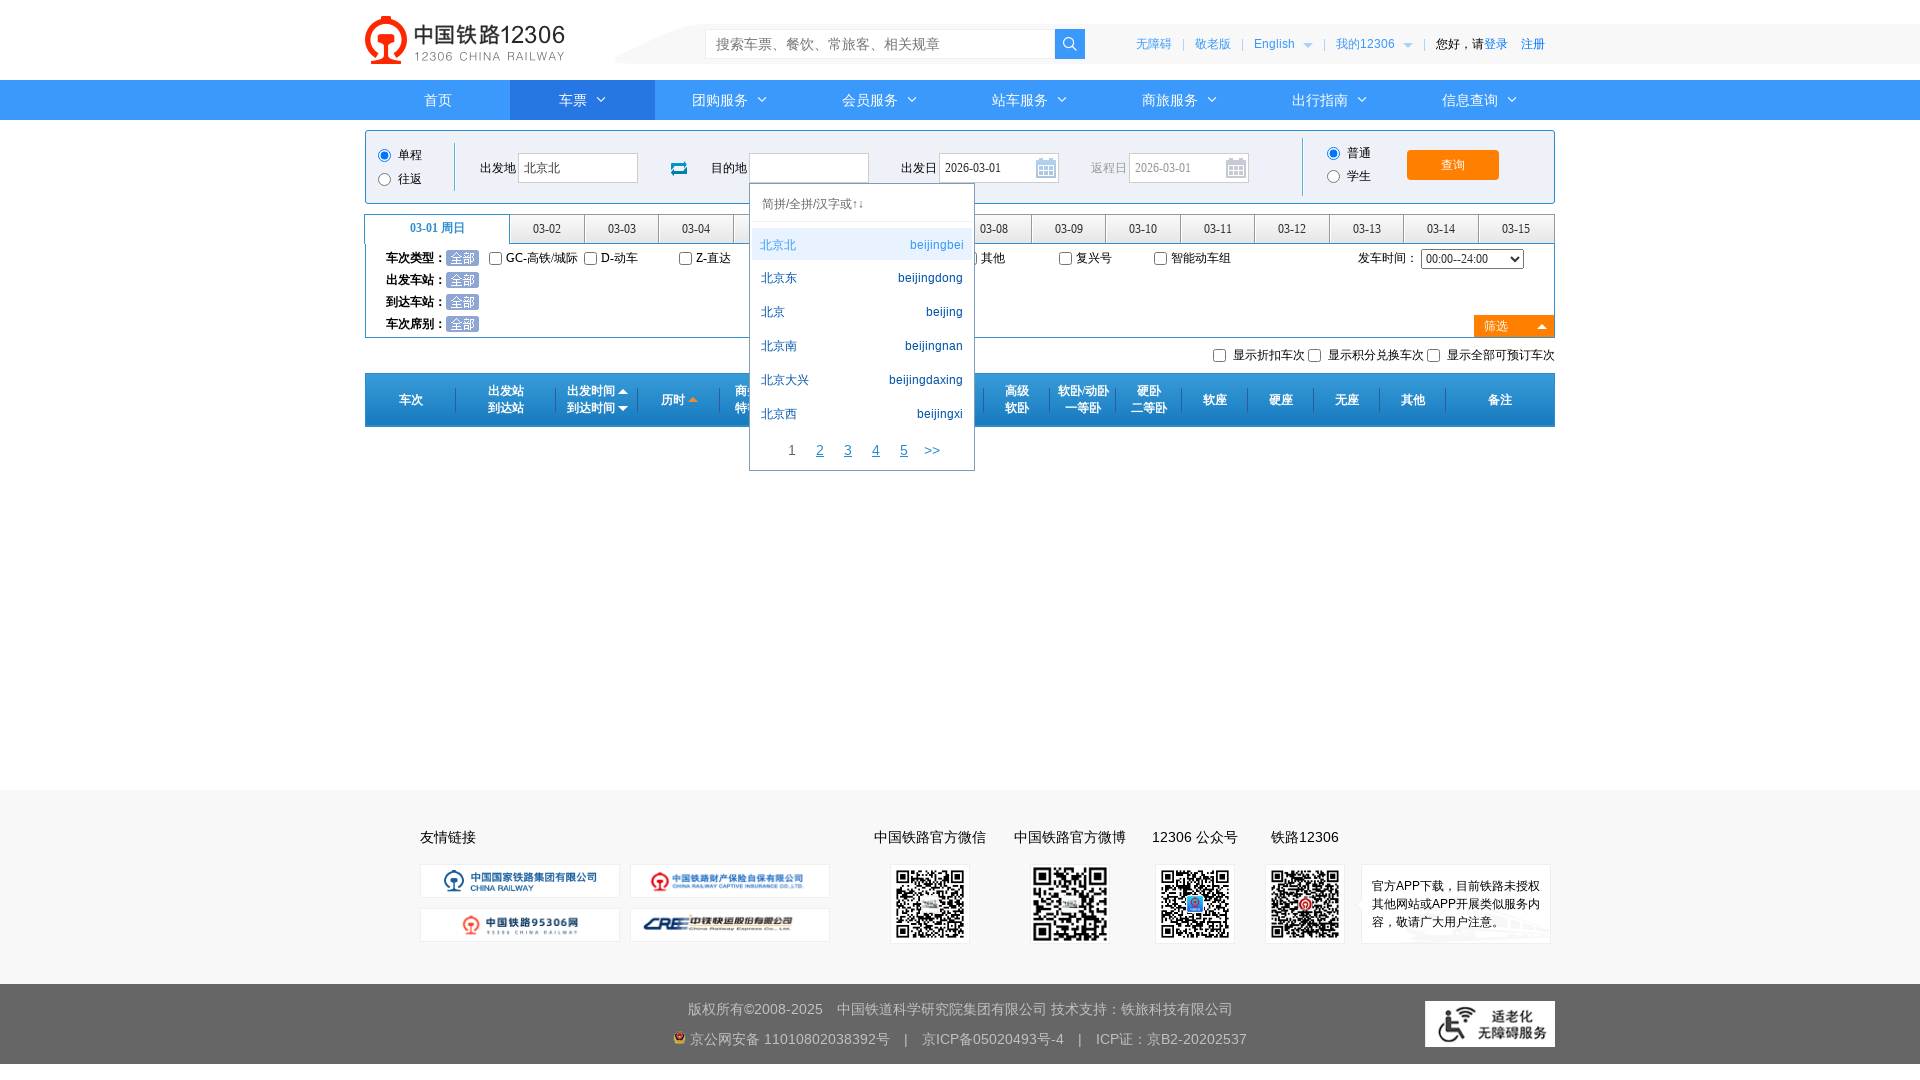

Entered 'Hangzhou East' as destination city on #toStationText
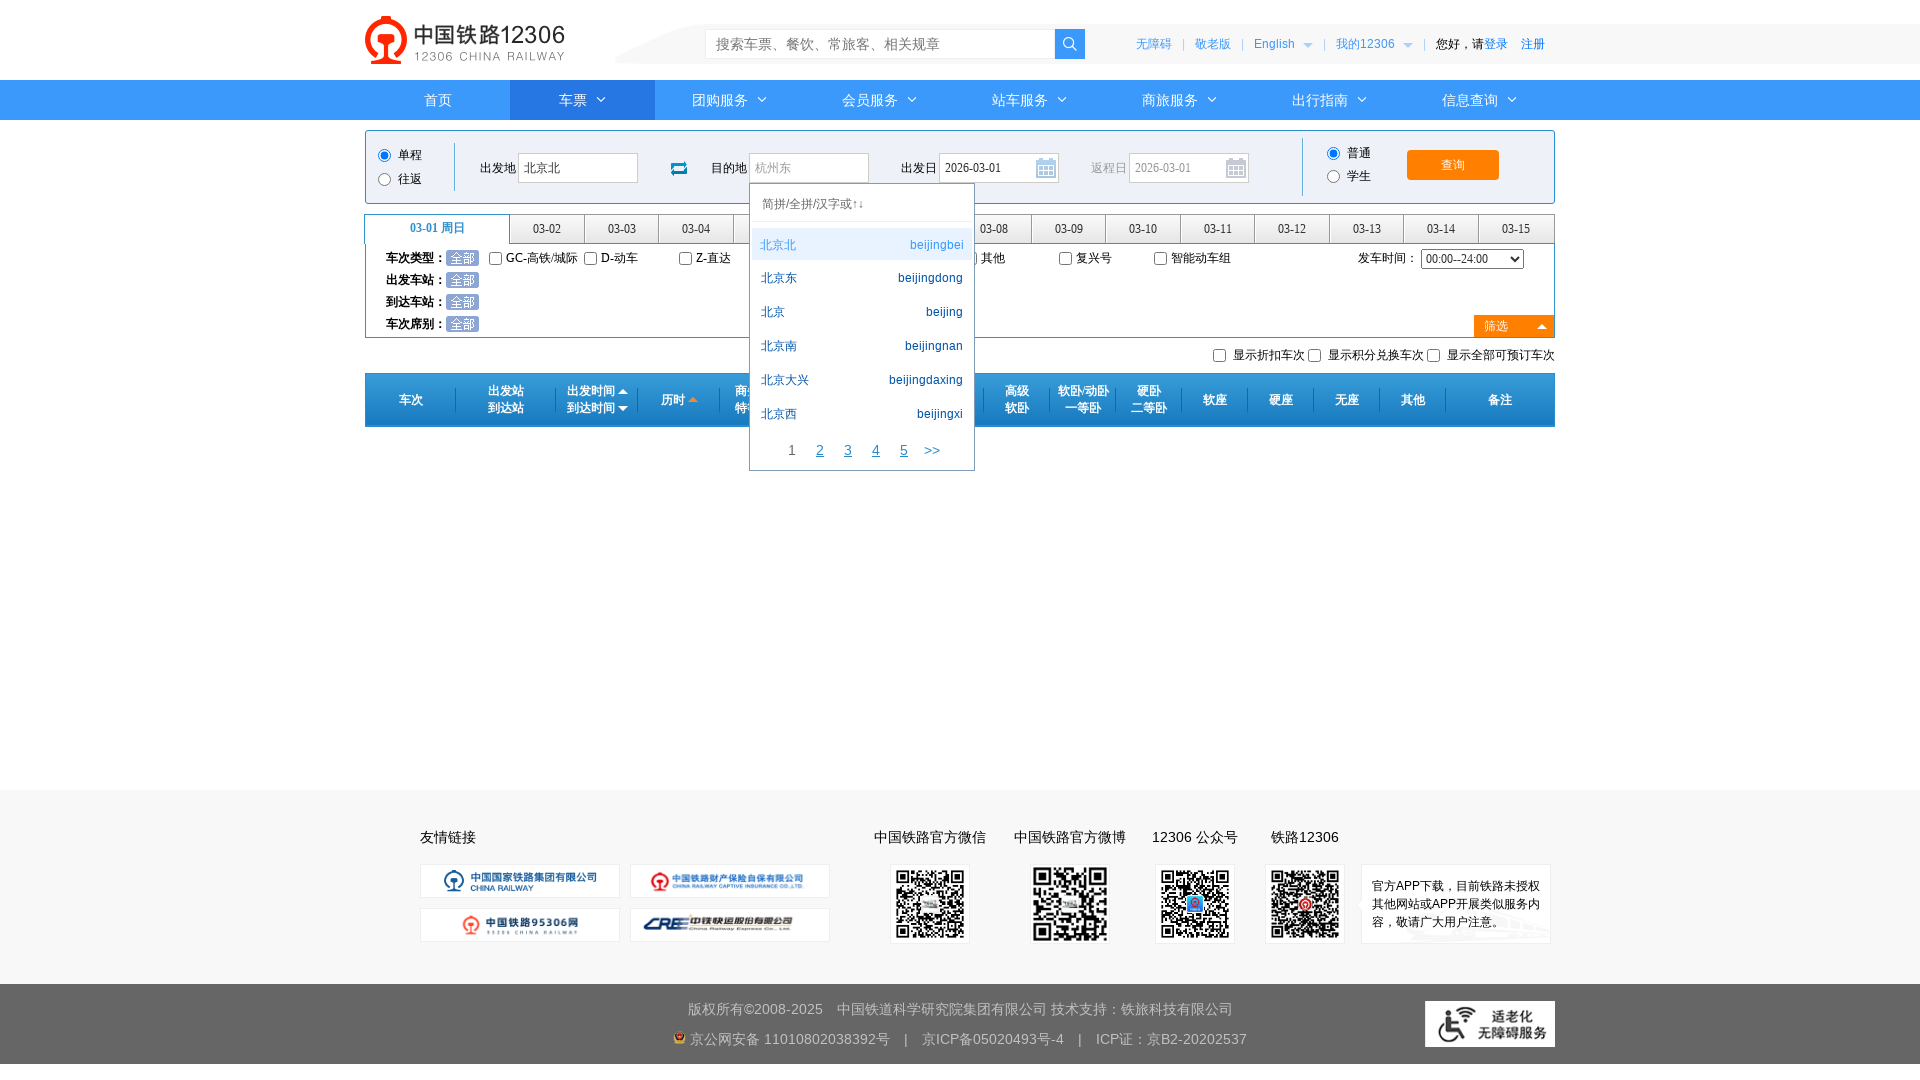

Pressed Enter to confirm destination city
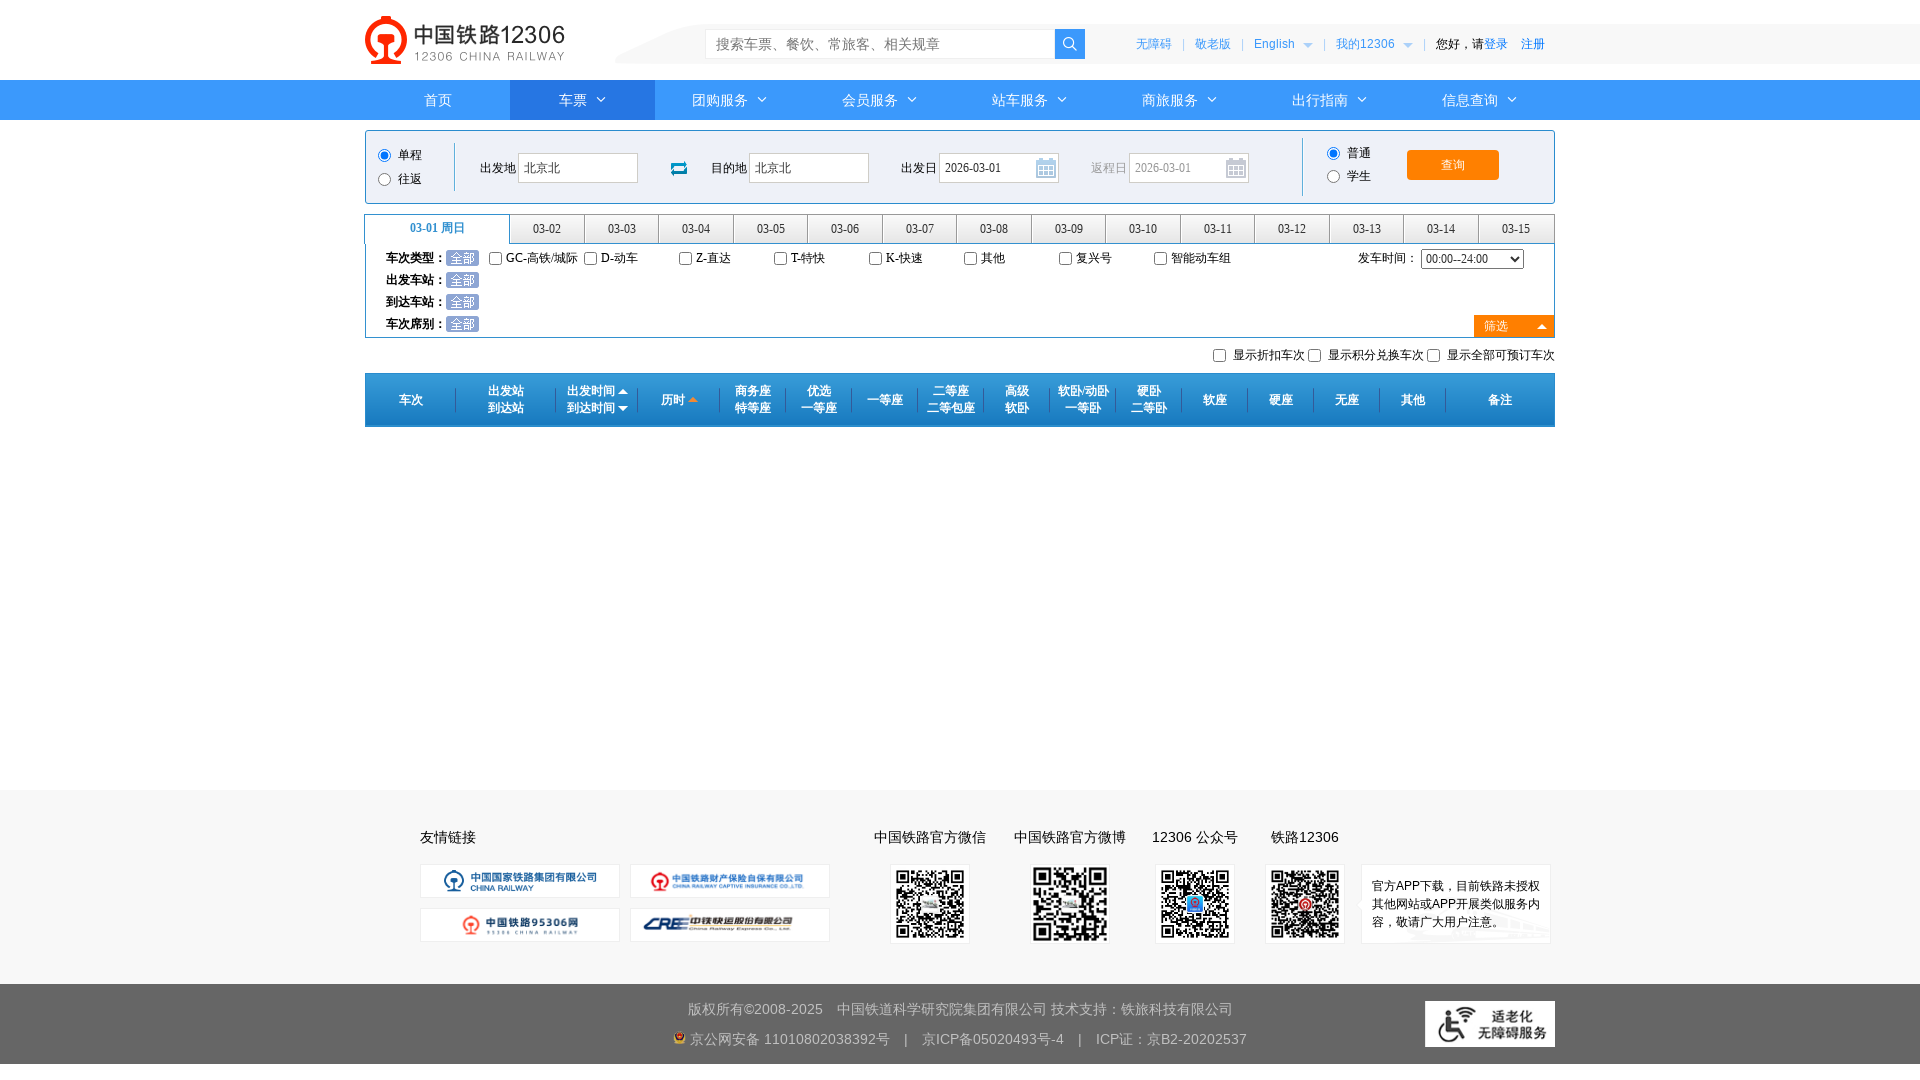

Clicked query button to search for available train tickets at (1453, 165) on #query_ticket
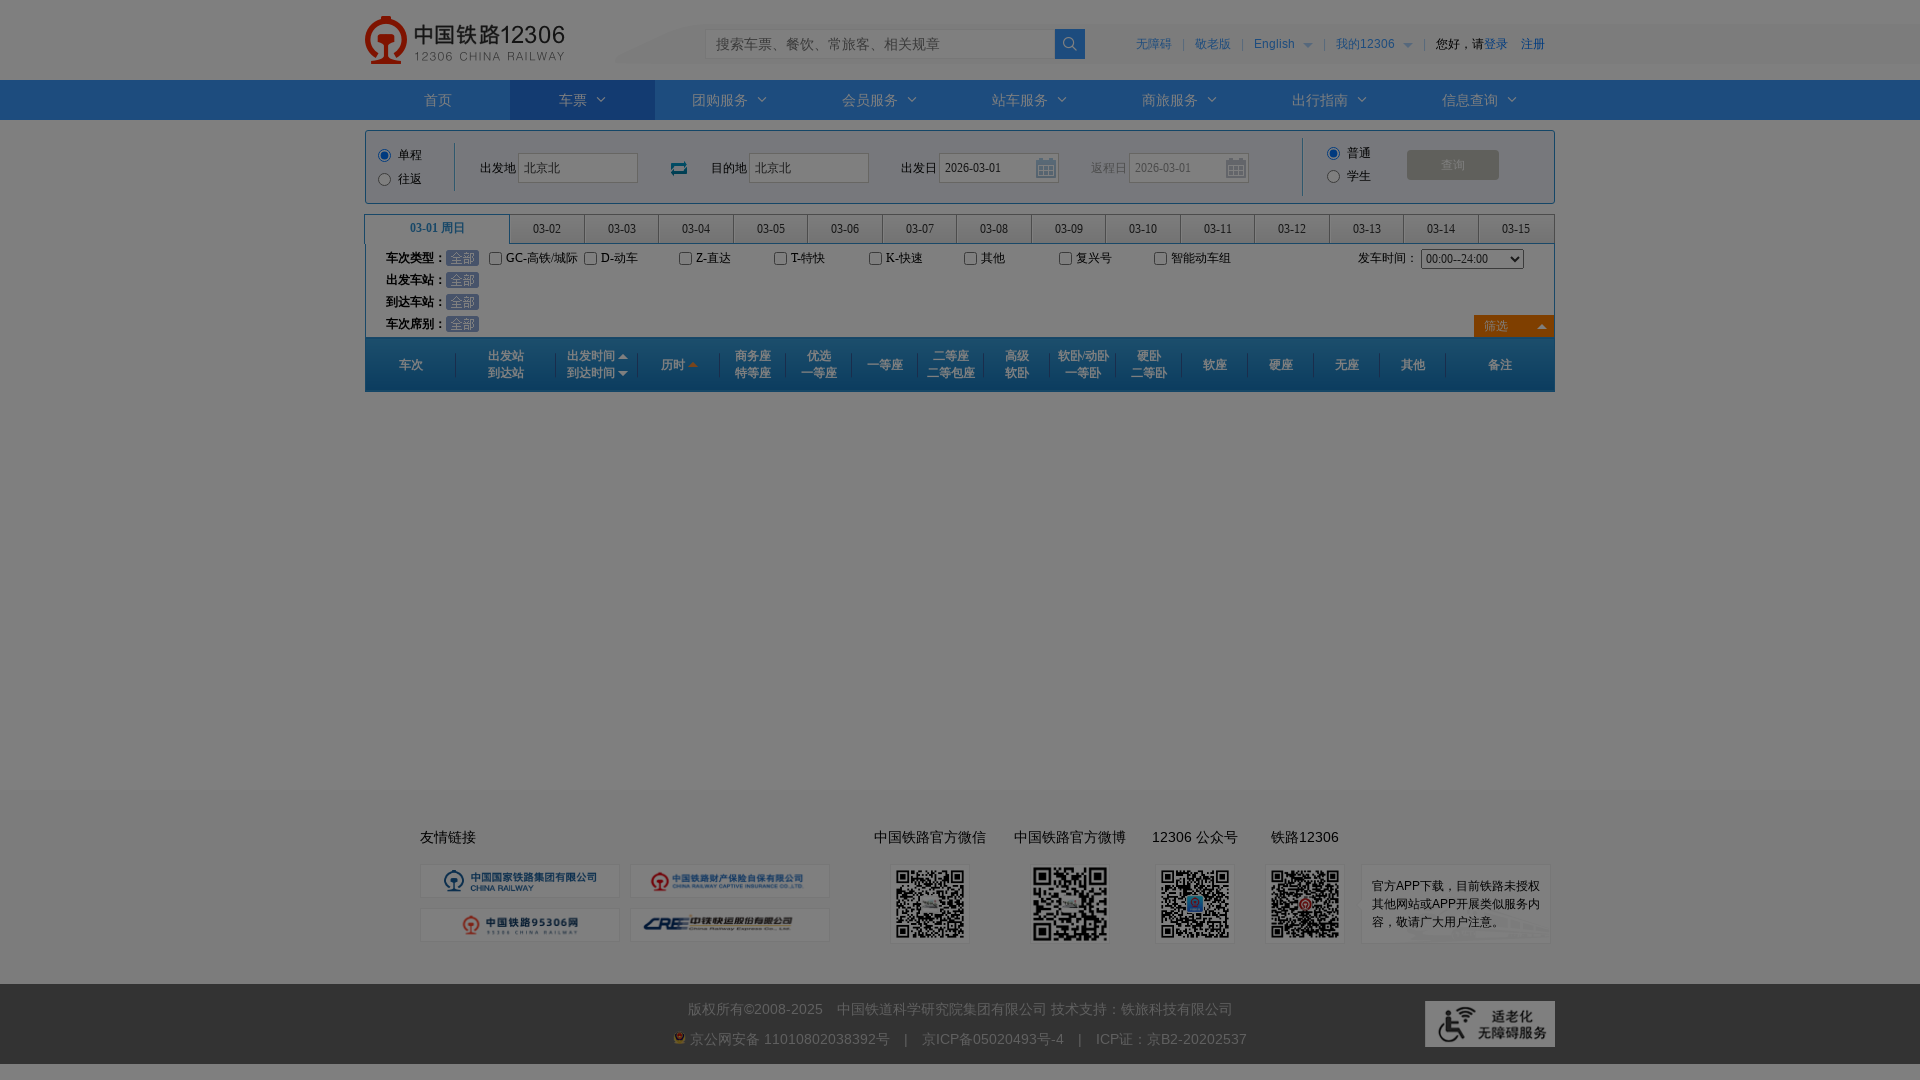

Waited for train search results to load
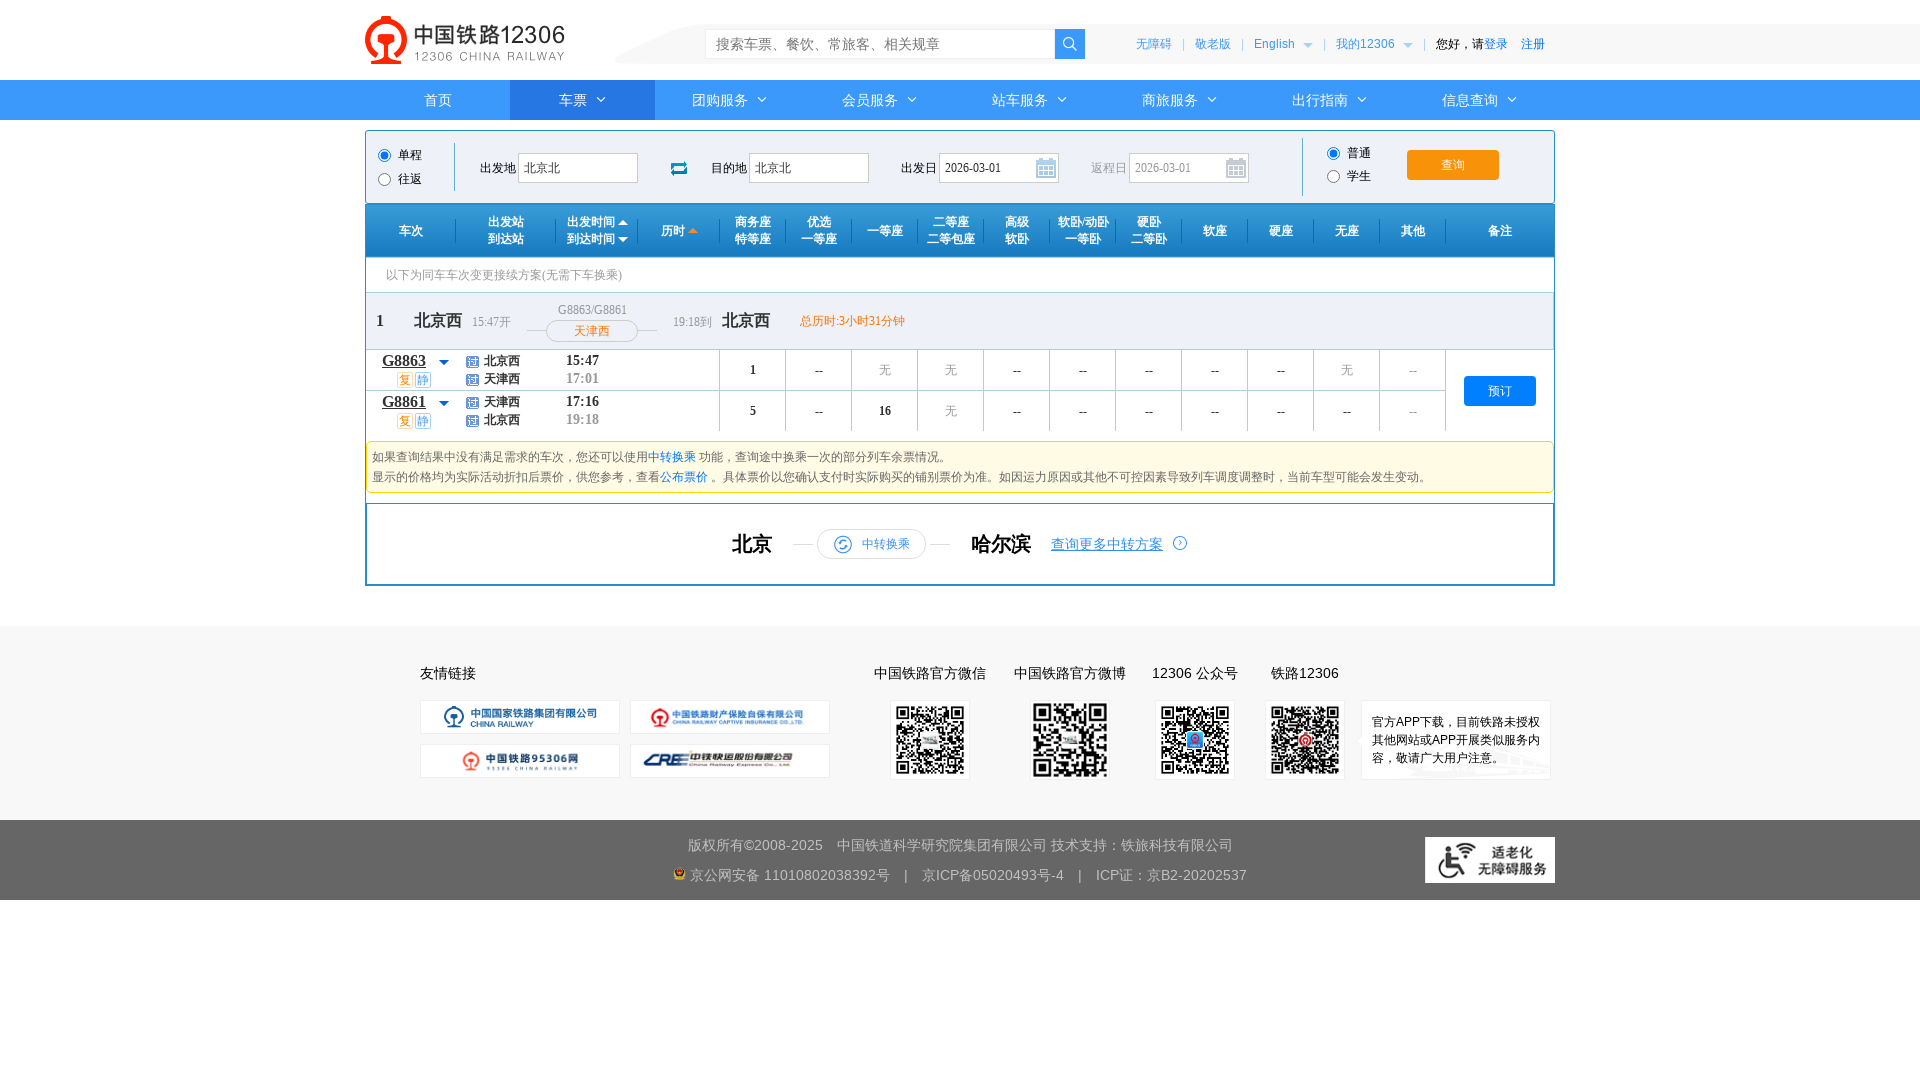

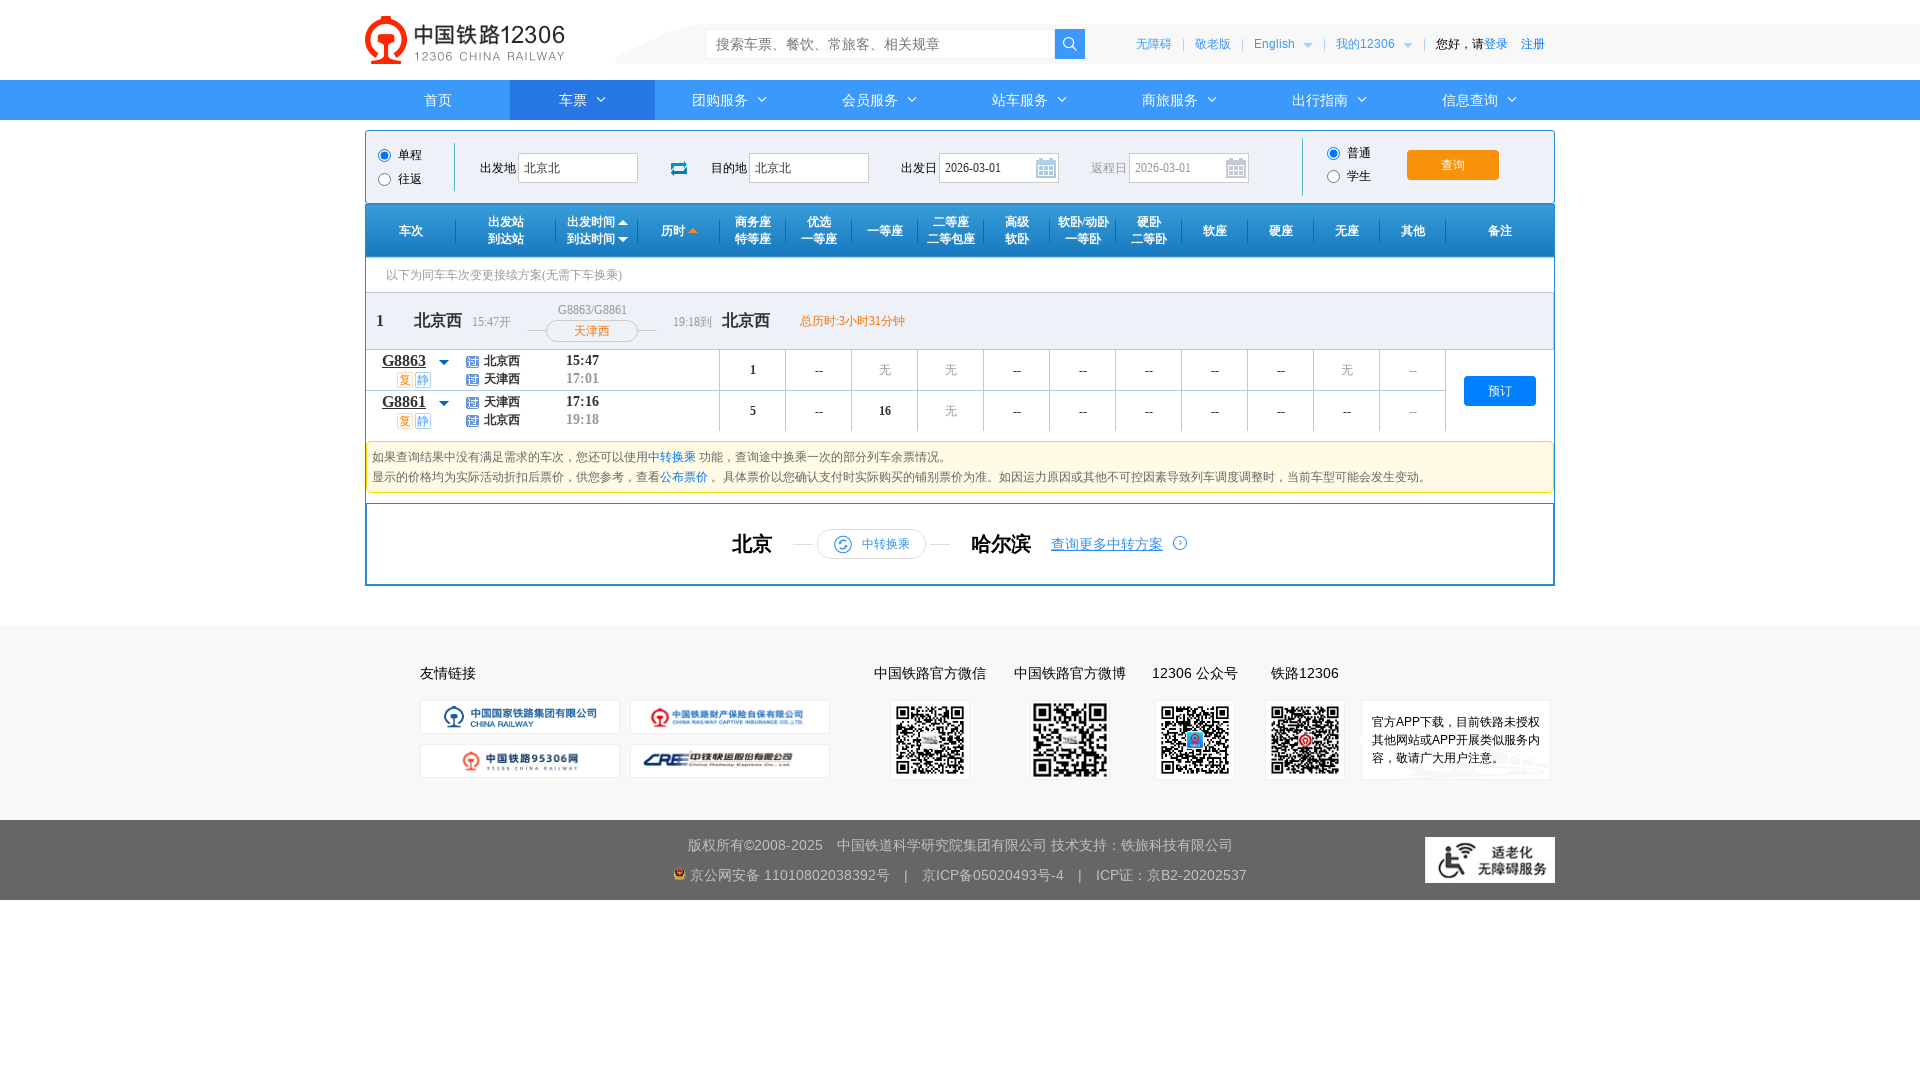